Tests infinite scroll functionality by navigating to the infinite scroll page and scrolling down multiple times to load additional content.

Starting URL: https://the-internet.herokuapp.com/

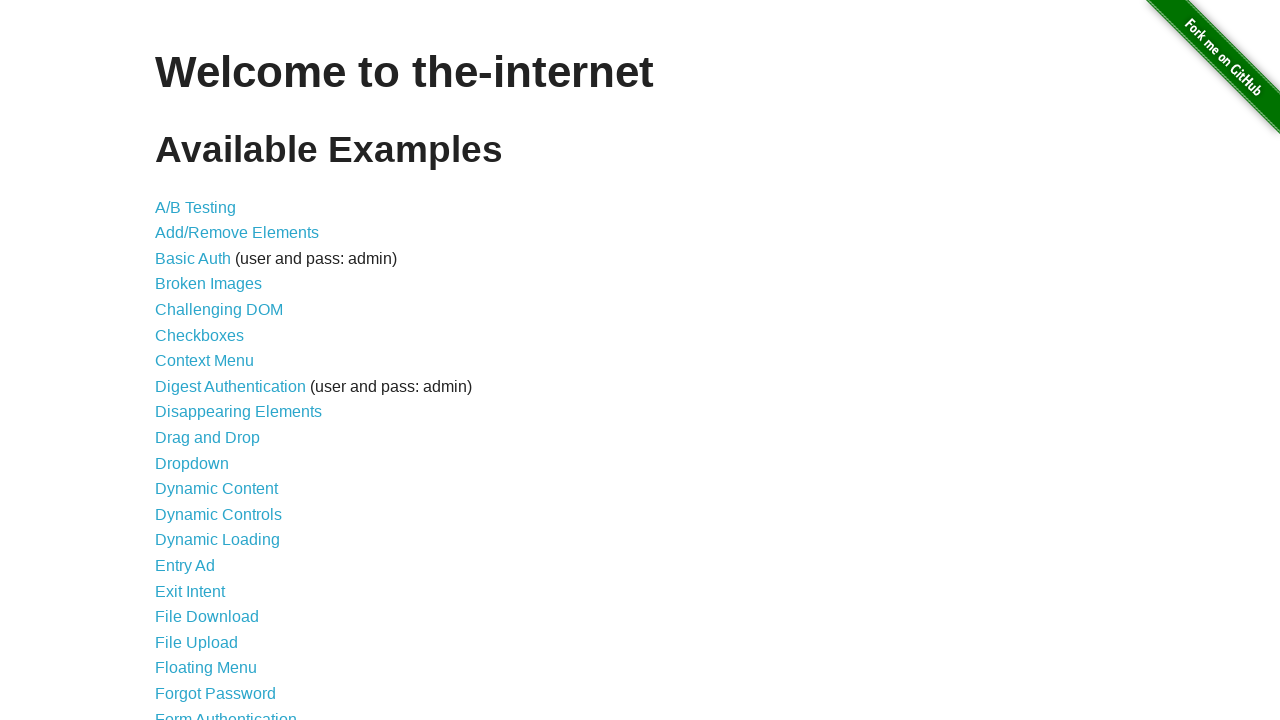

Clicked on the Infinite Scroll link from homepage at (201, 360) on a[href='/infinite_scroll']
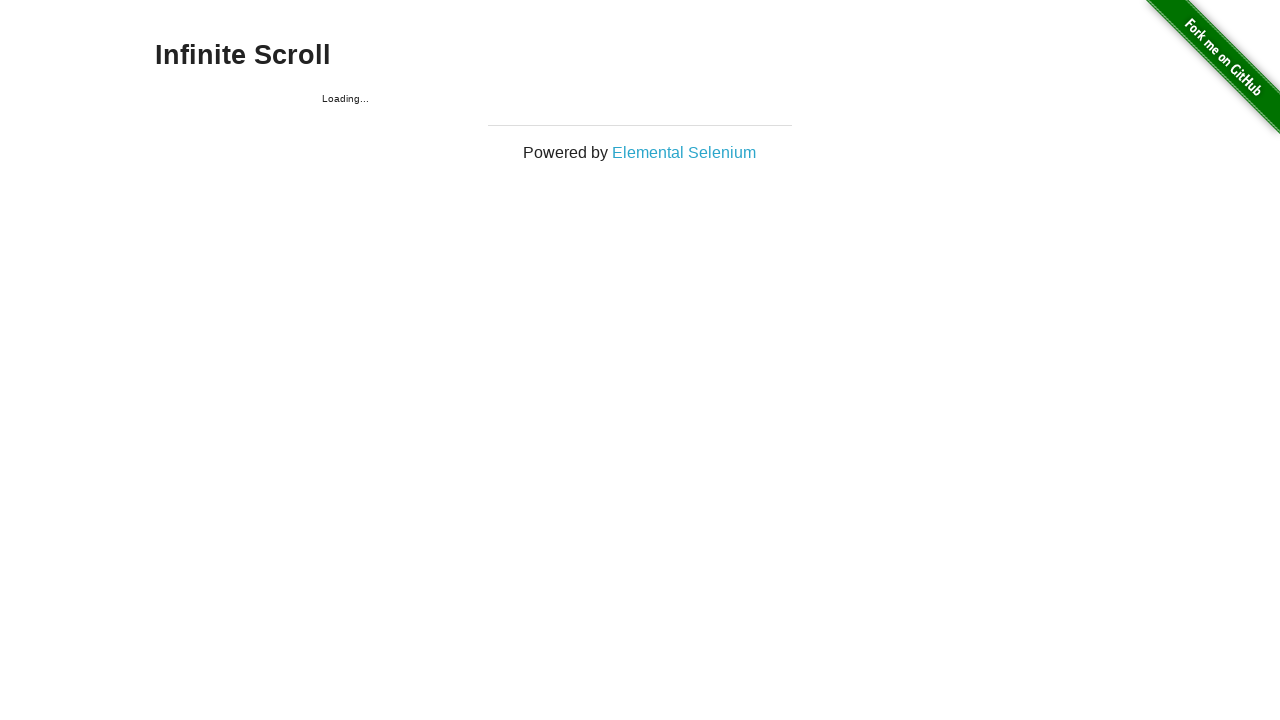

Infinite scroll page loaded and jscroll-inner container is visible
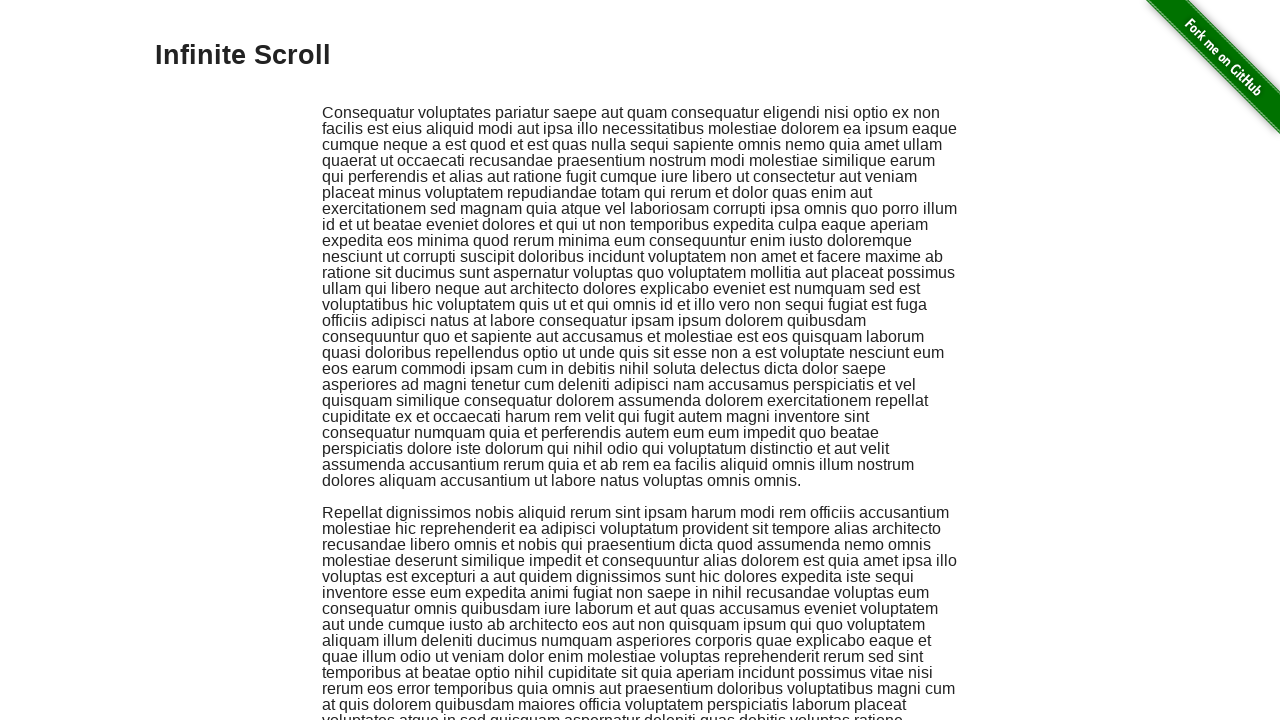

Scrolled to bottom of page (iteration 1/5)
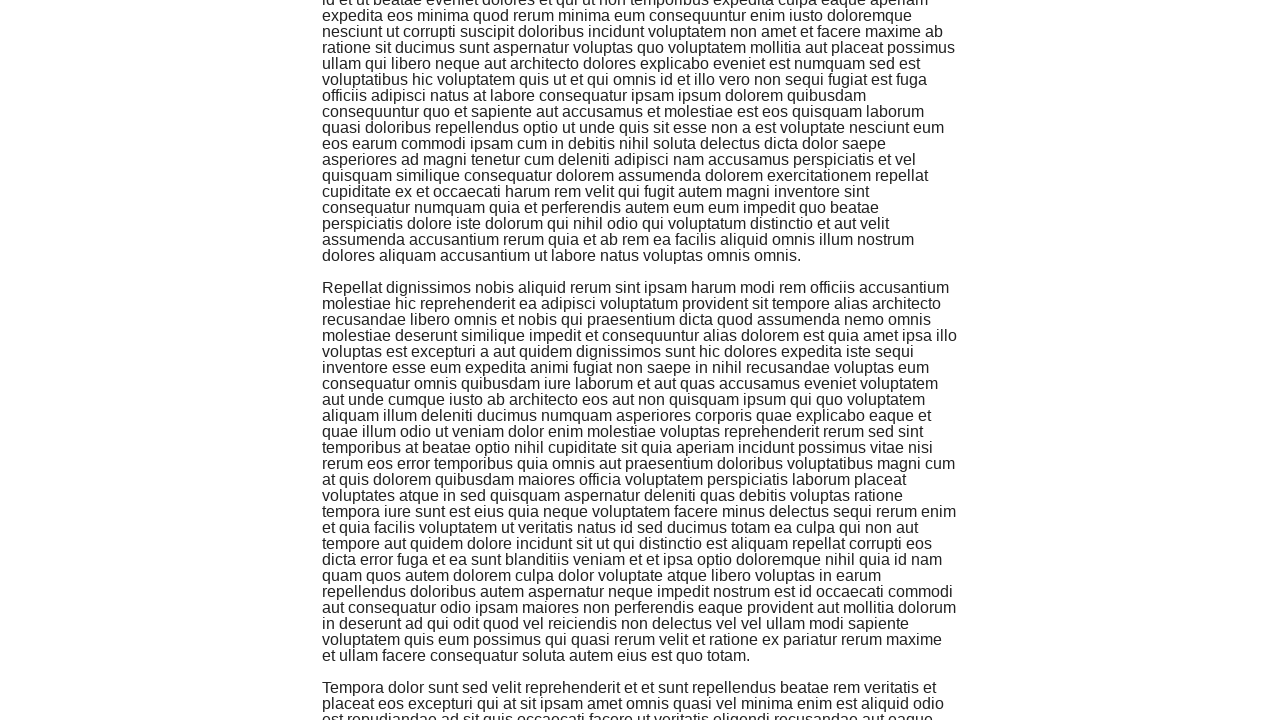

Waited 500ms for new content to load (iteration 1/5)
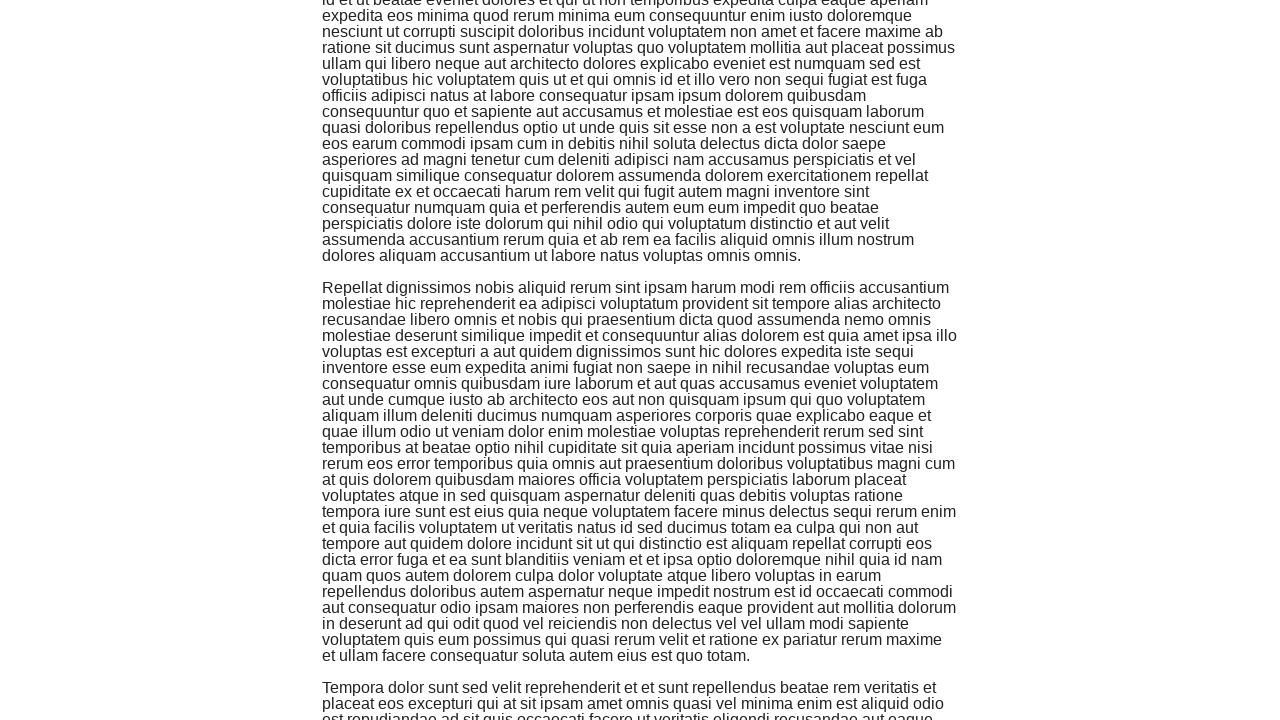

Scrolled to bottom of page (iteration 2/5)
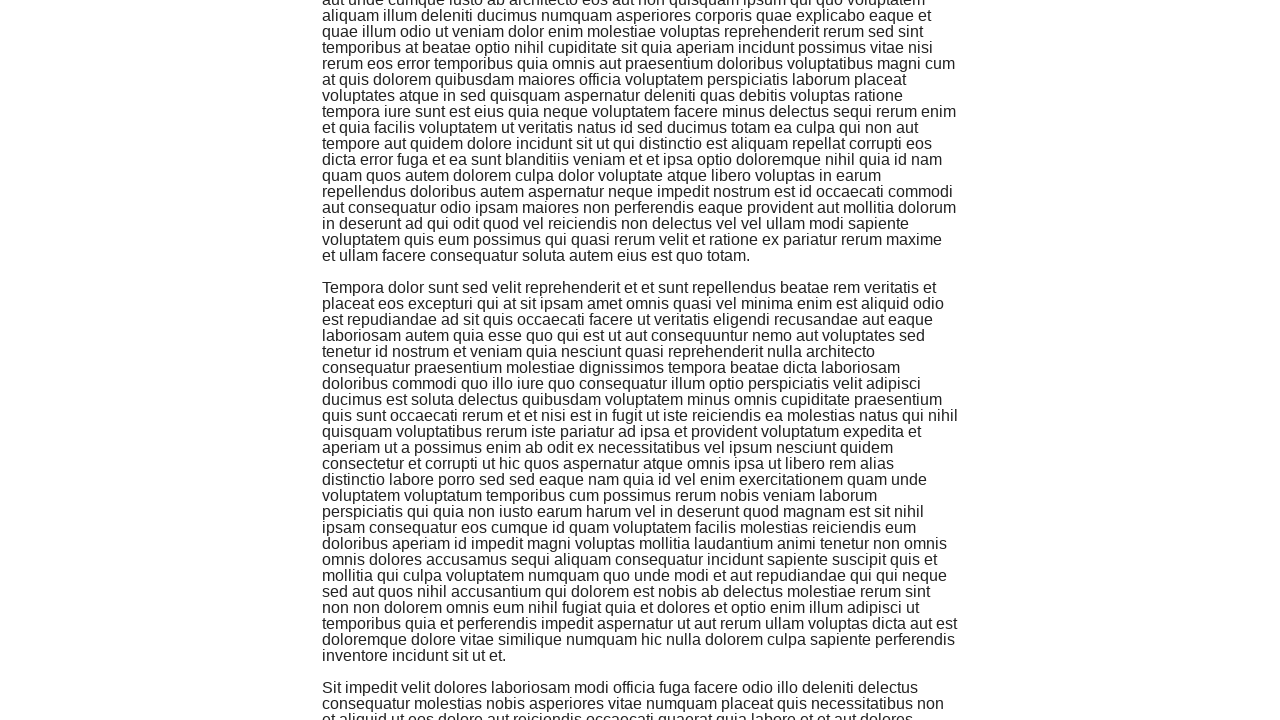

Waited 500ms for new content to load (iteration 2/5)
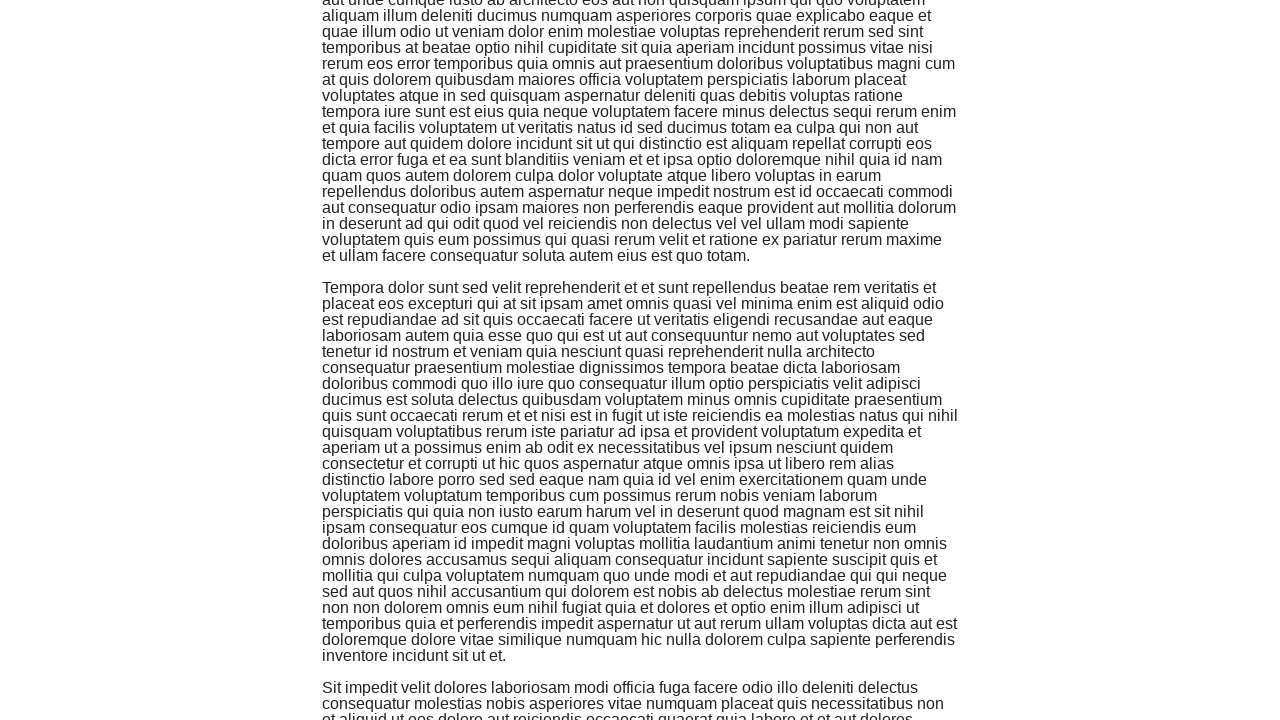

Scrolled to bottom of page (iteration 3/5)
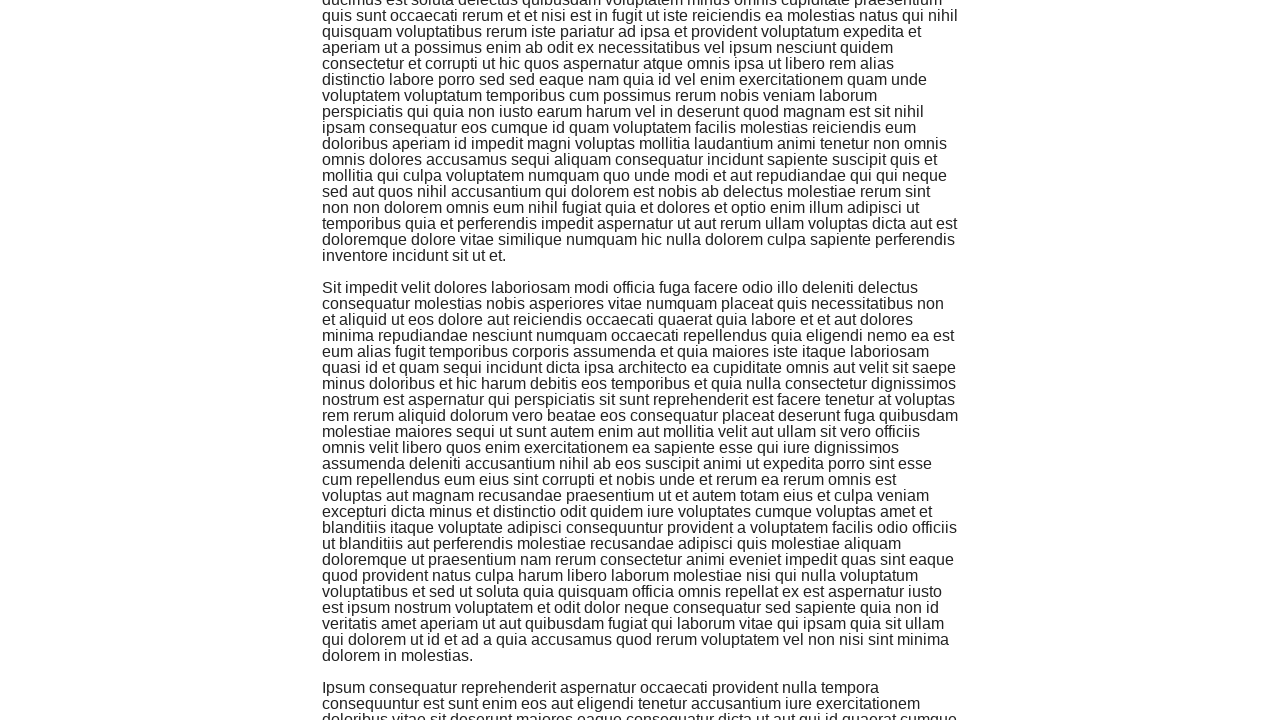

Waited 500ms for new content to load (iteration 3/5)
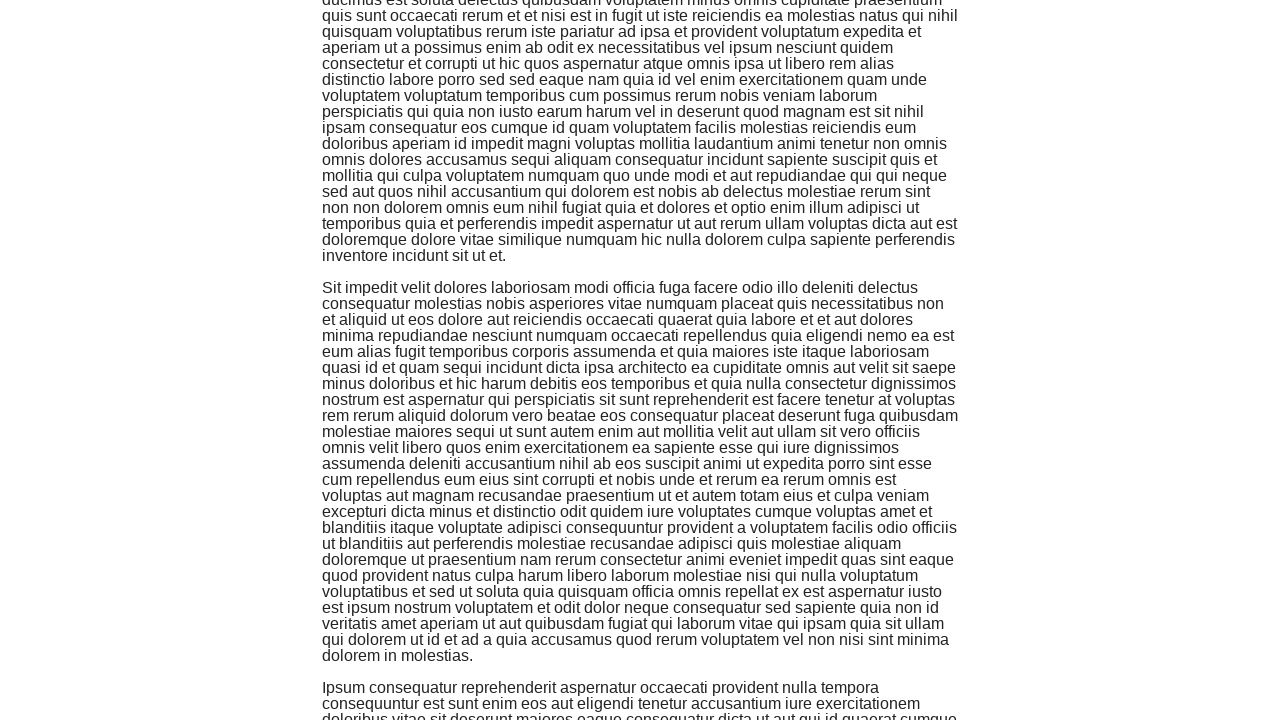

Scrolled to bottom of page (iteration 4/5)
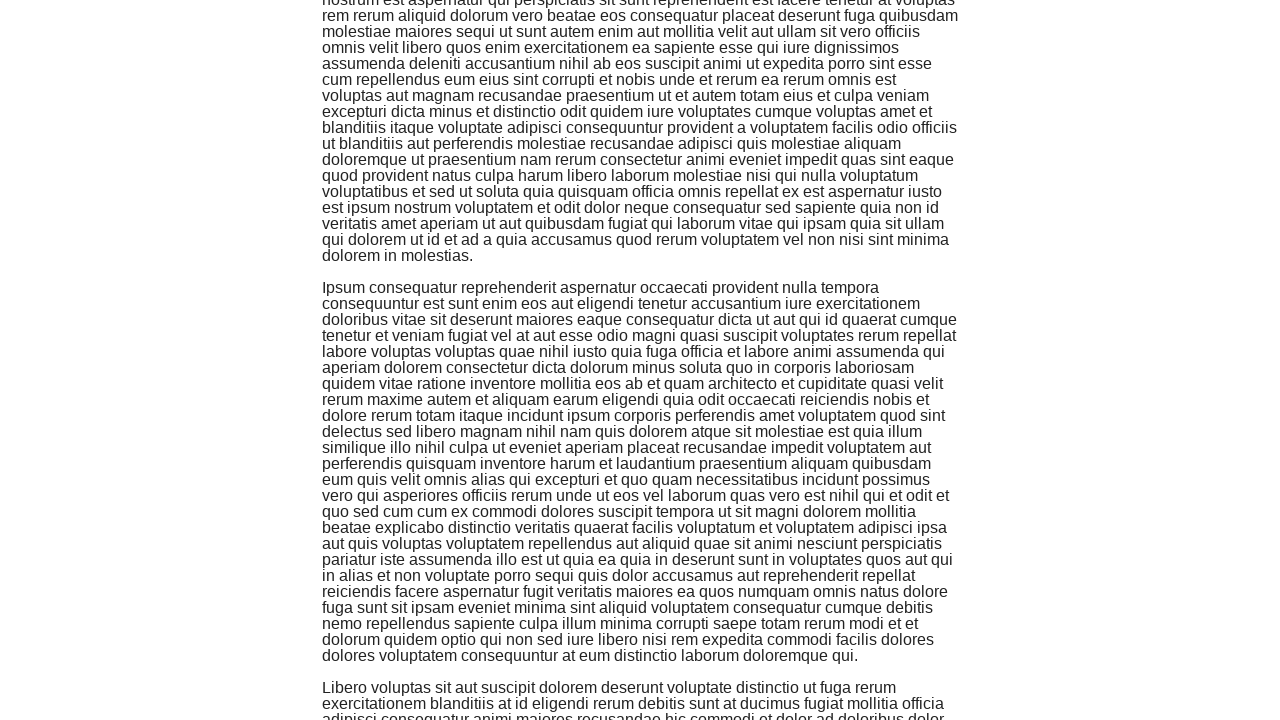

Waited 500ms for new content to load (iteration 4/5)
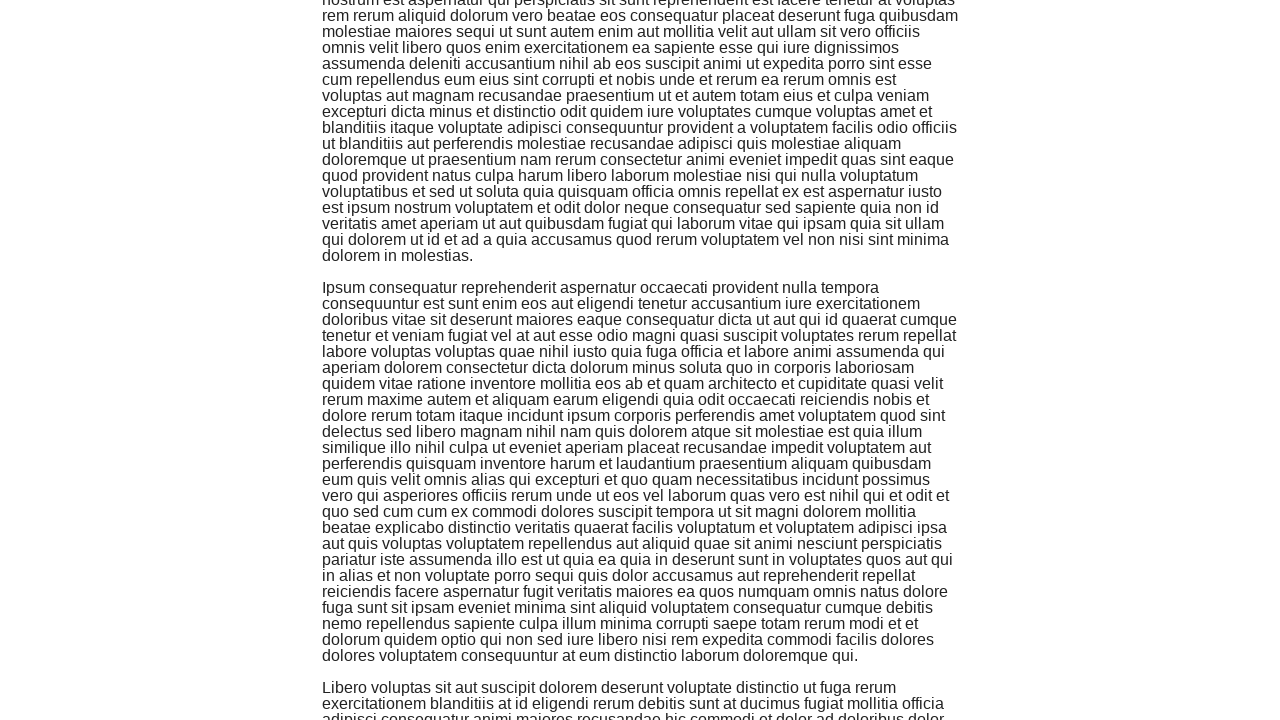

Scrolled to bottom of page (iteration 5/5)
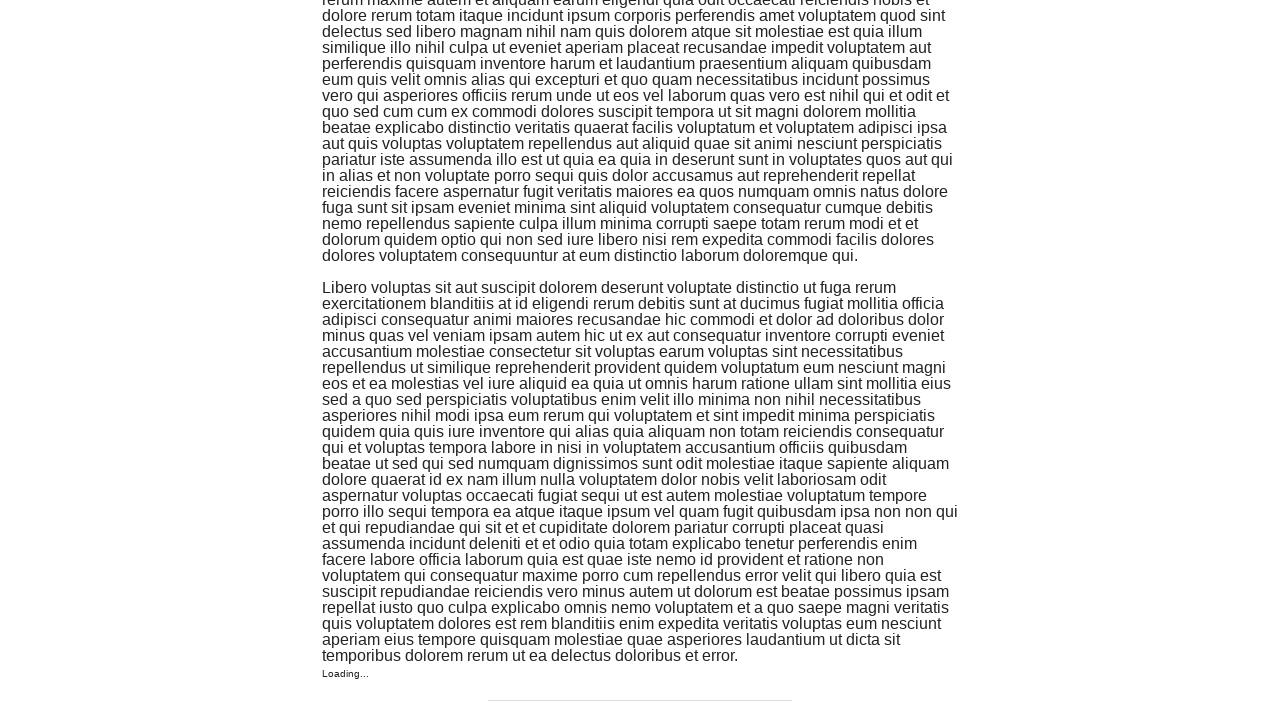

Waited 500ms for new content to load (iteration 5/5)
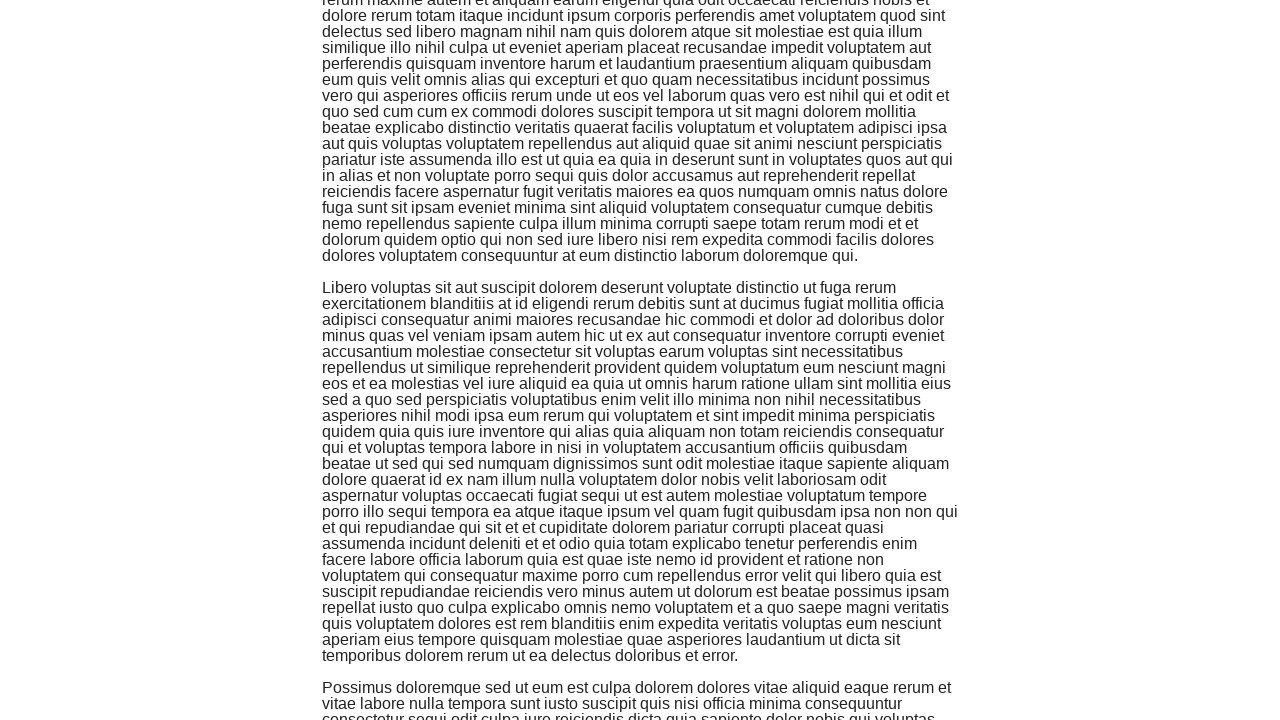

Verified infinite scroll content loaded successfully
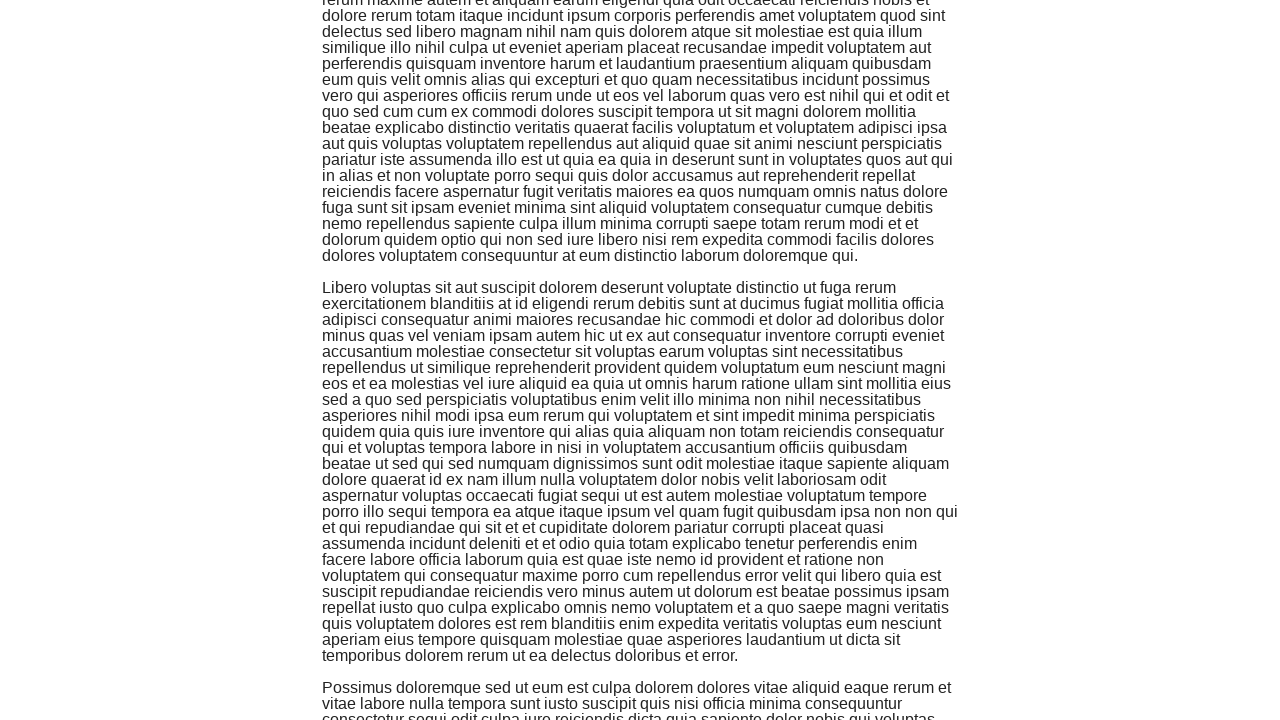

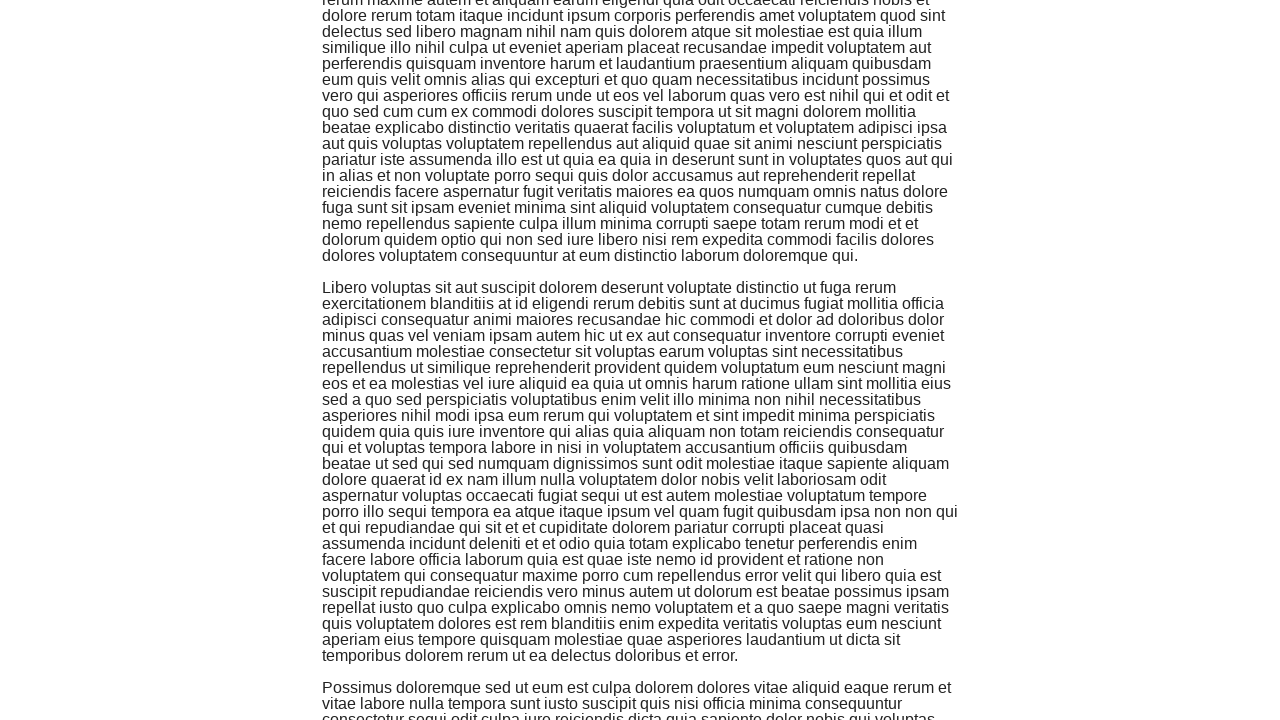